Tests selecting a date through month/year selectors in the second DatePicker by selecting September 2024

Starting URL: https://demoqa.com/date-picker

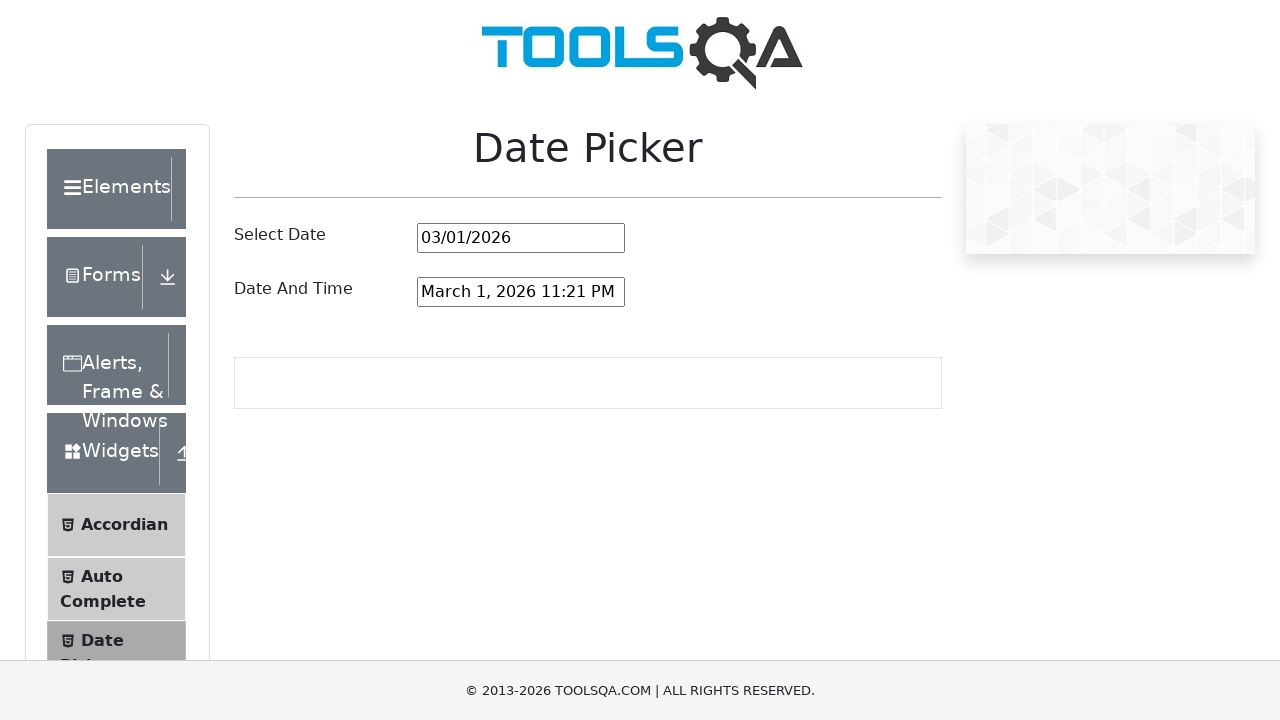

Clicked to open the second date-time picker at (521, 292) on #dateAndTimePickerInput
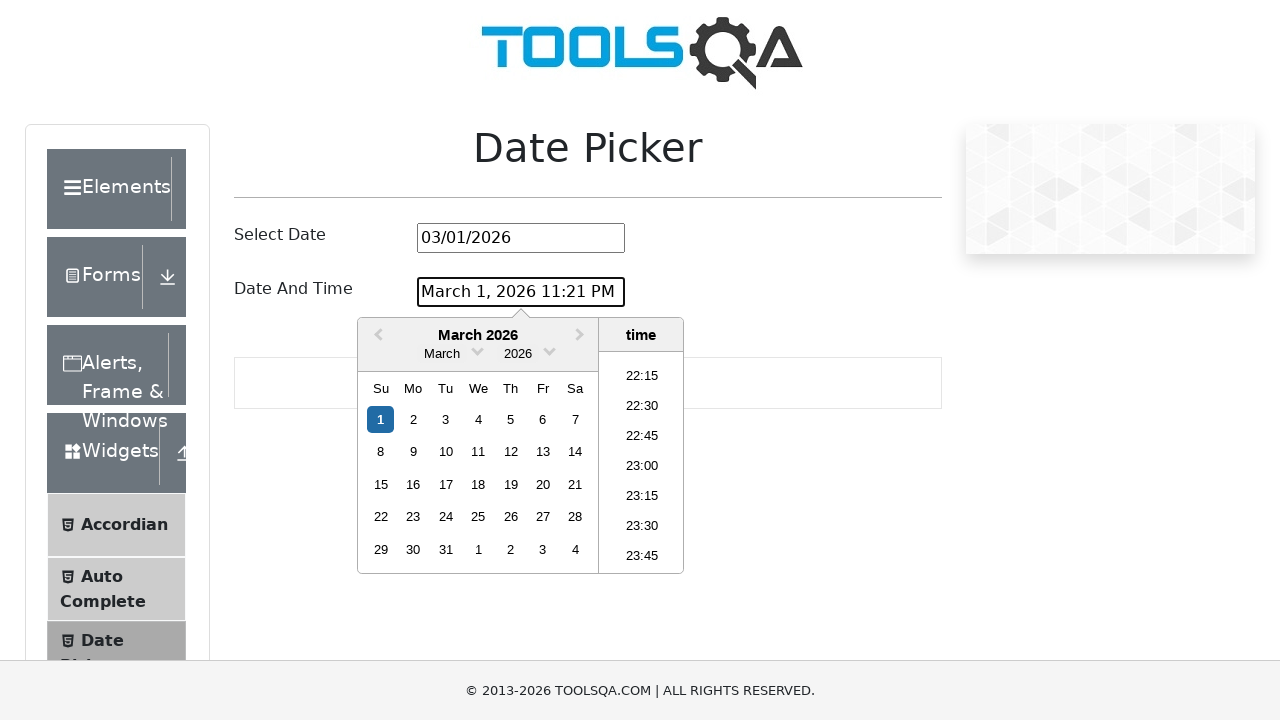

Clicked on month header to open month selector at (442, 354) on .react-datepicker__month-read-view
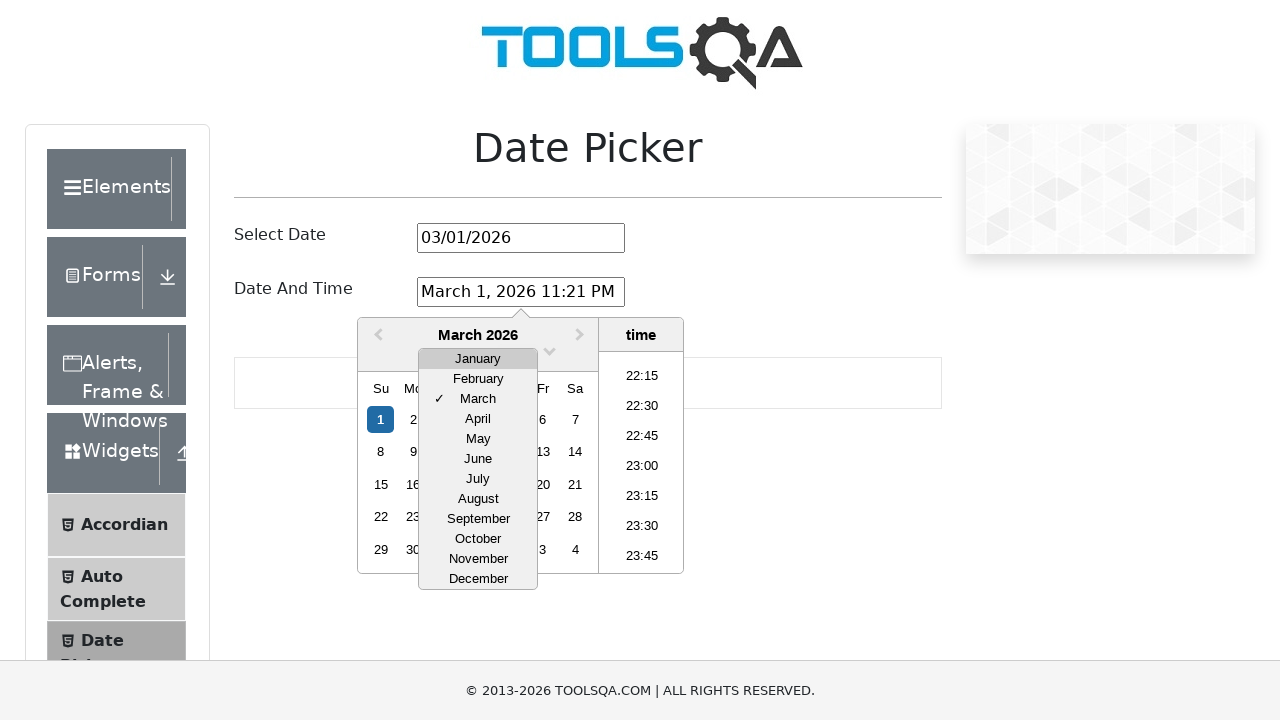

Selected September from month selector at (478, 519) on .react-datepicker__month-option:has-text('September')
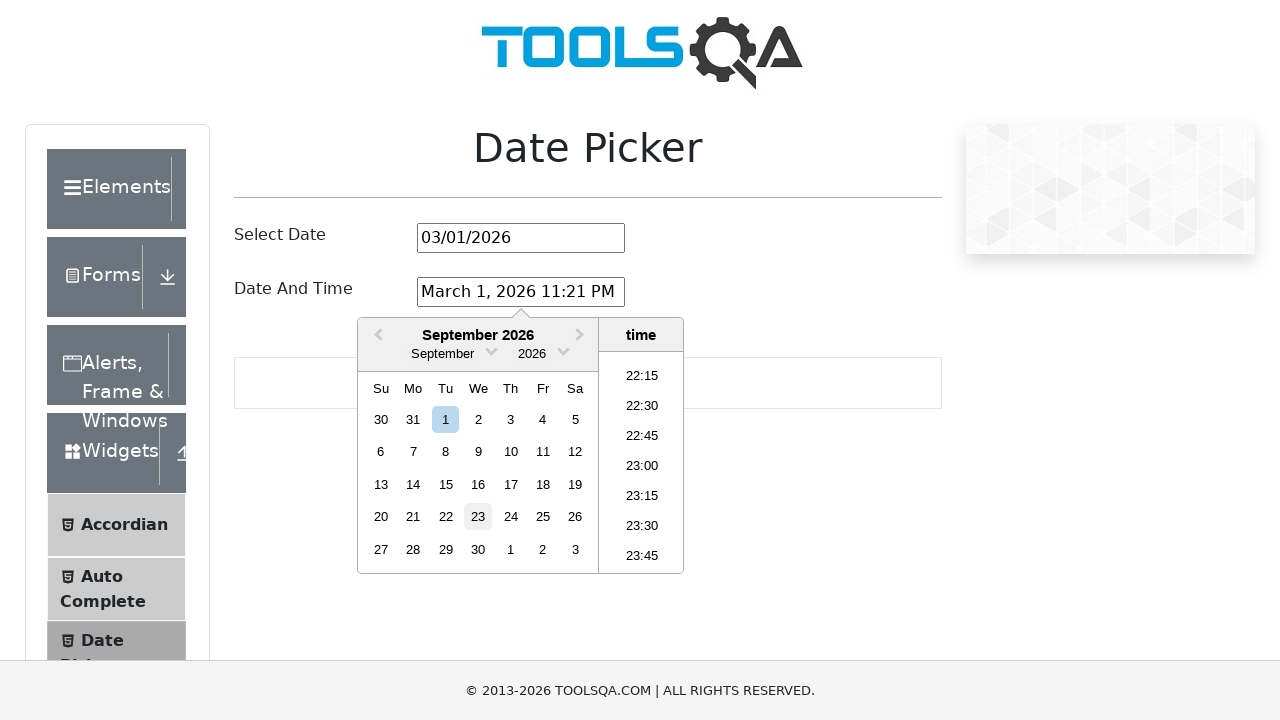

Clicked on year header to open year selector at (532, 354) on .react-datepicker__year-read-view
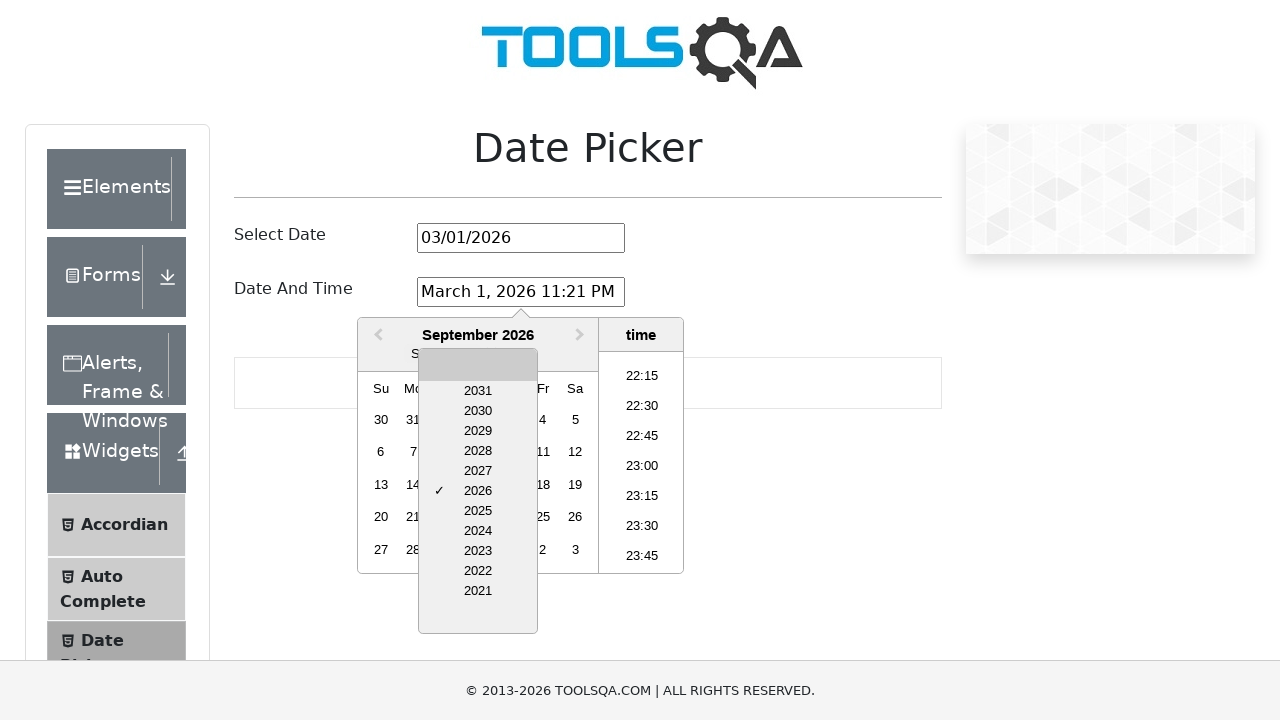

Selected 2024 from year selector at (478, 531) on .react-datepicker__year-option:has-text('2024')
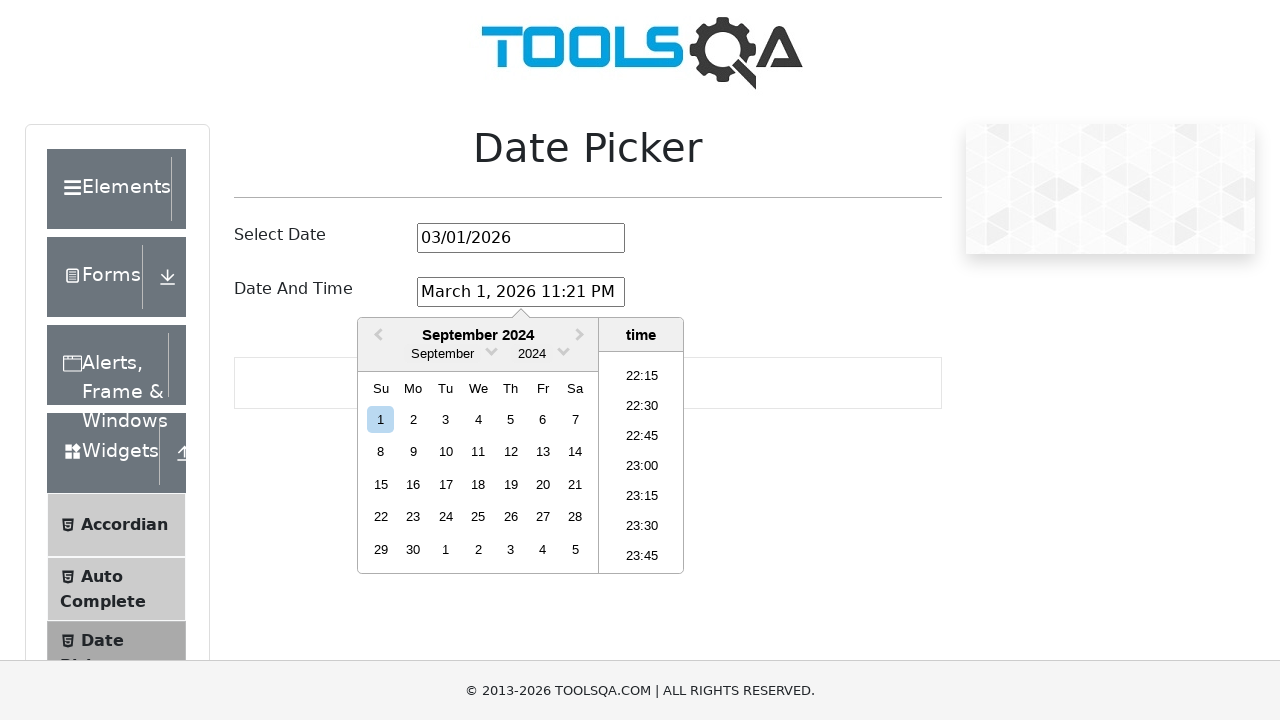

Selected day 15 in the calendar at (381, 484) on .react-datepicker__day--015:not(.react-datepicker__day--outside-month)
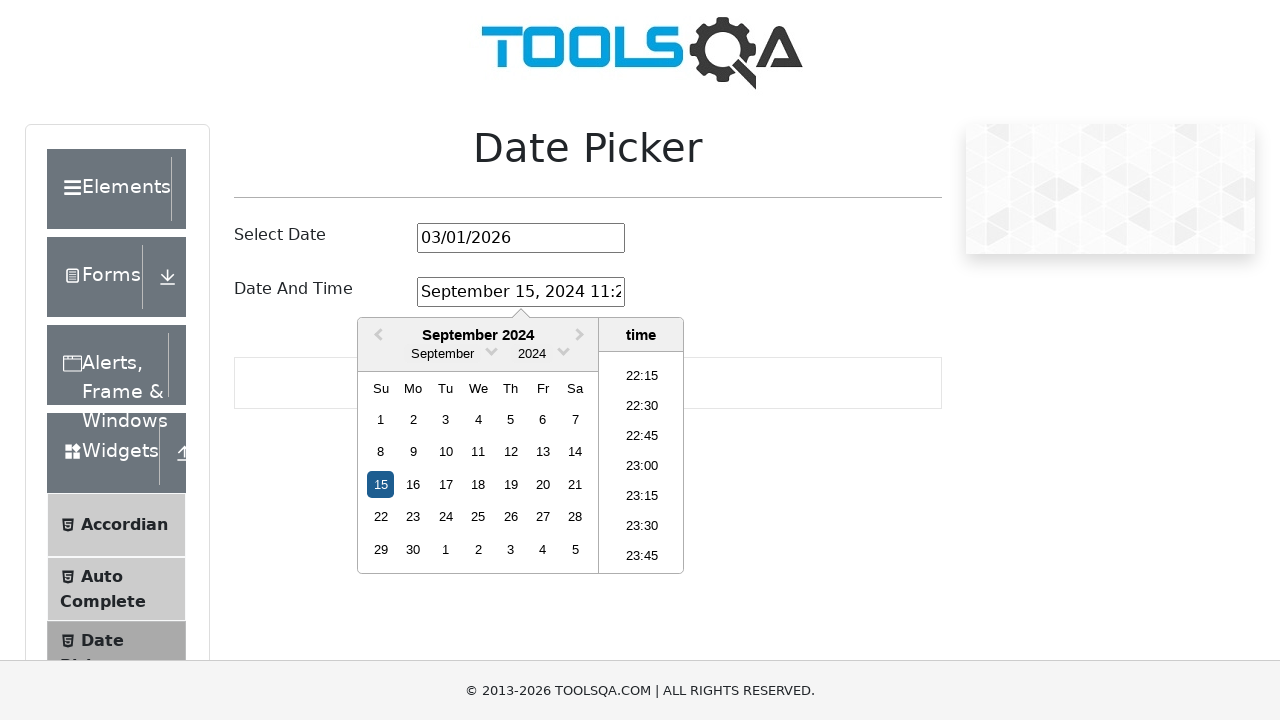

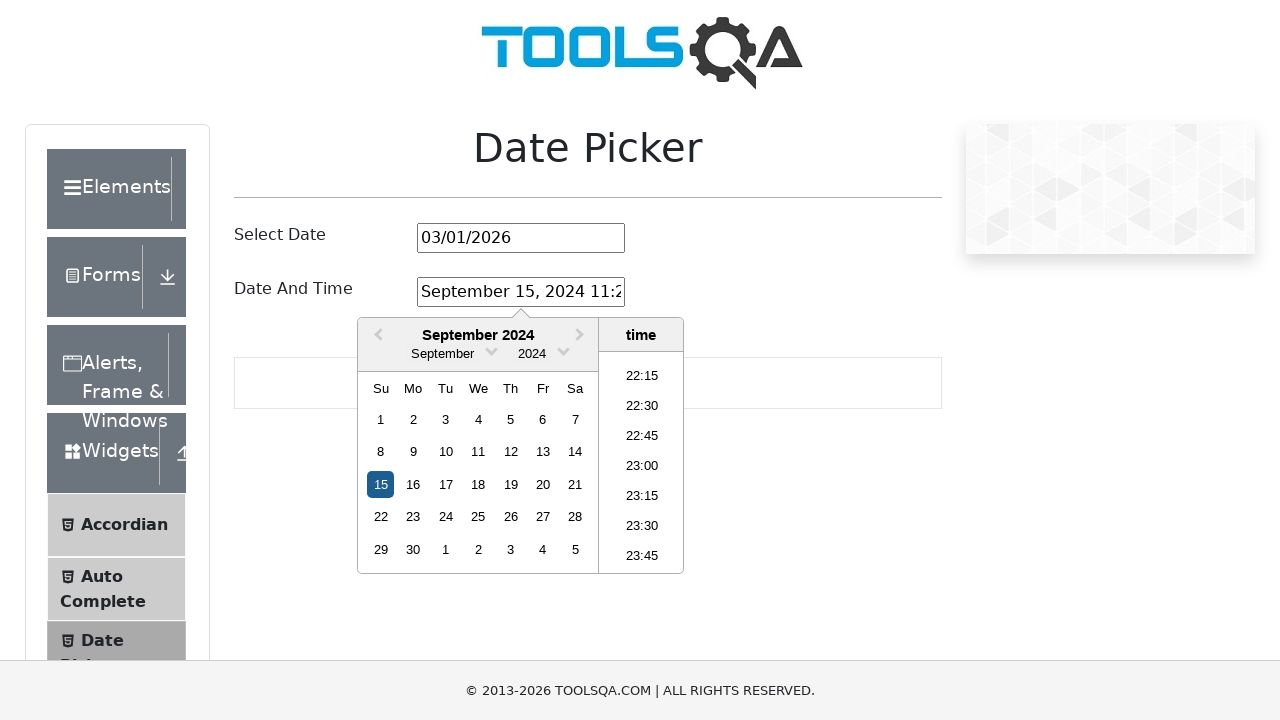